Tests mouse hover functionality on Flipkart's navigation menu by hovering over each menu item in sequence

Starting URL: https://www.flipkart.com

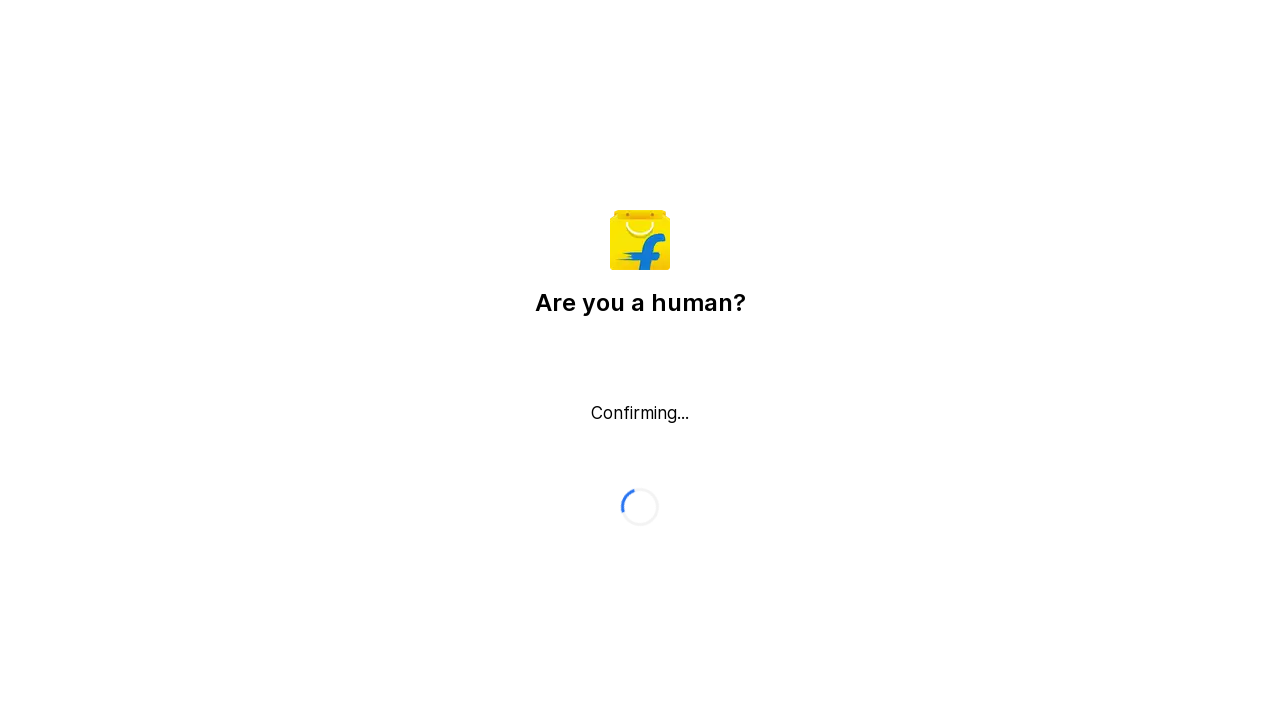

Pressed Escape key to close popup
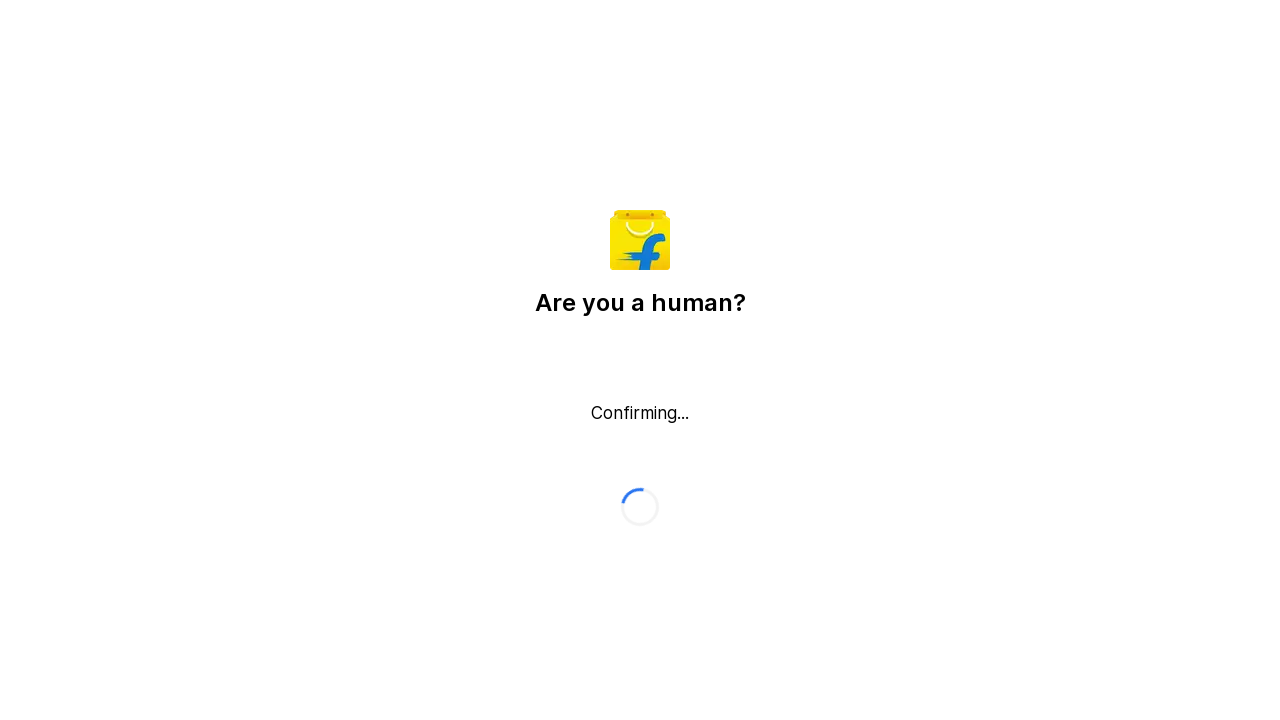

Located all navigation menu items on Flipkart
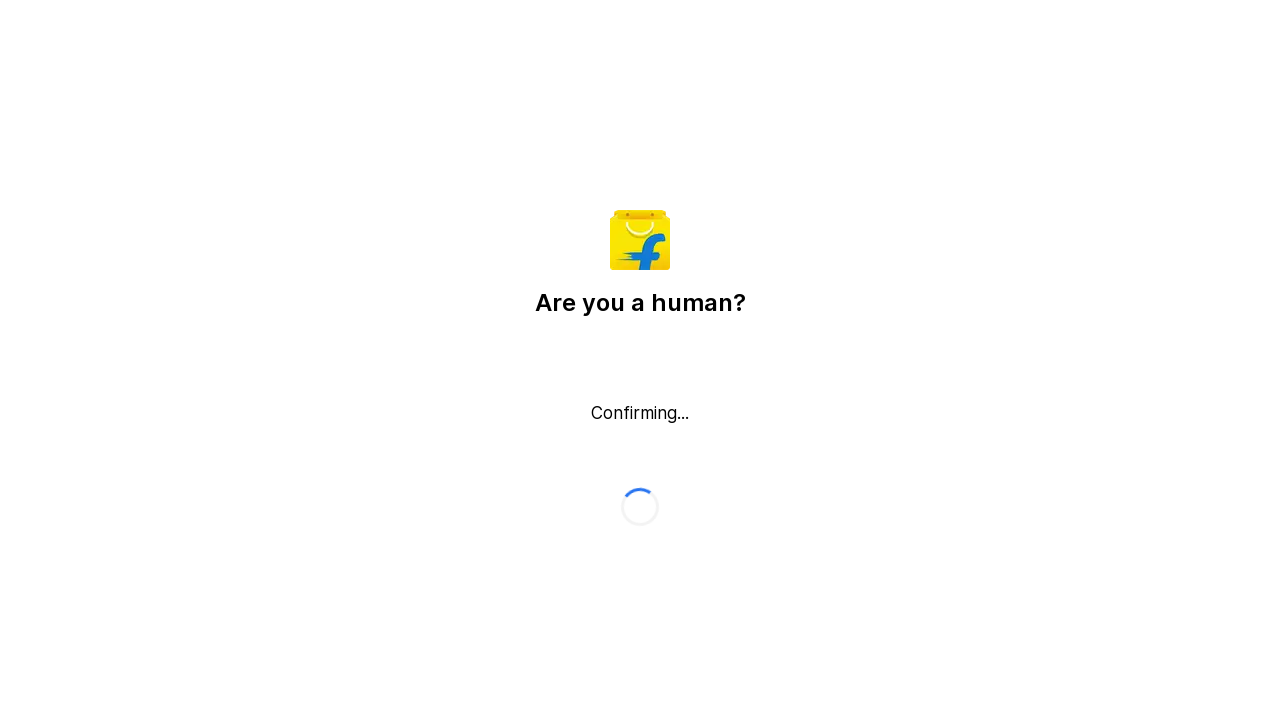

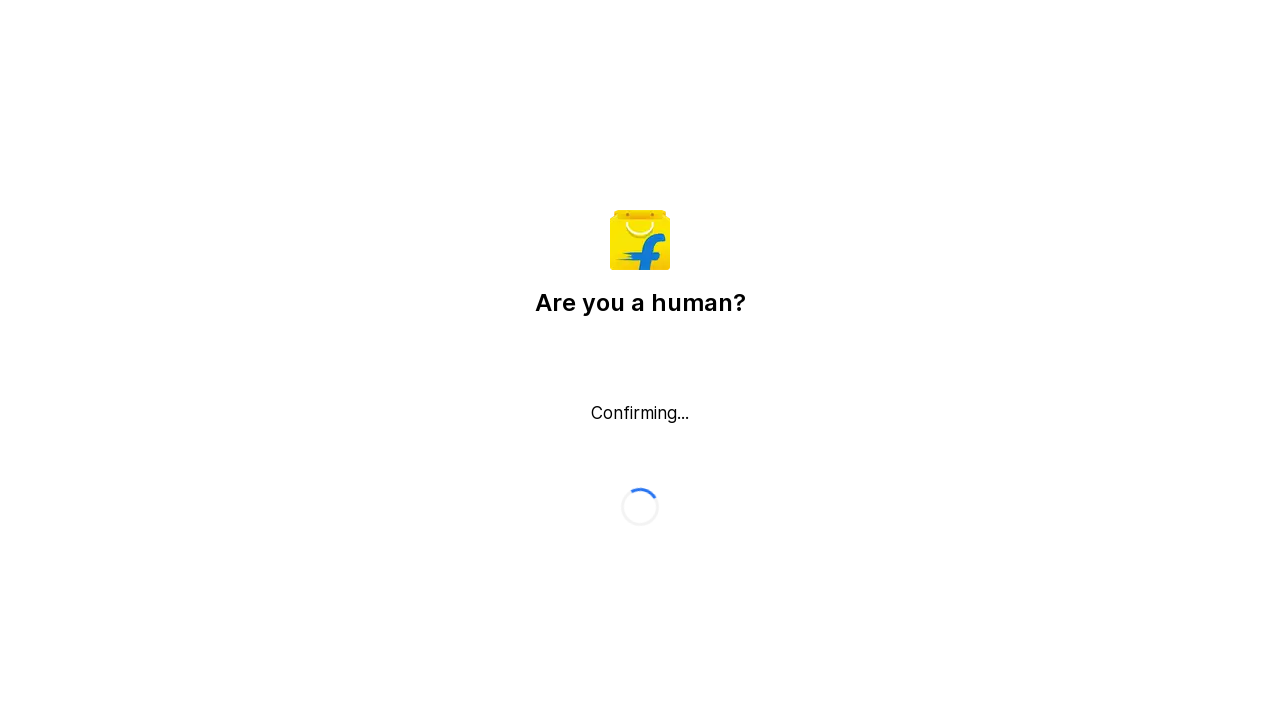